Tests handling multiple windows by clicking a link three times to open multiple windows, then closing all new windows and returning to the main window

Starting URL: https://the-internet.herokuapp.com/windows

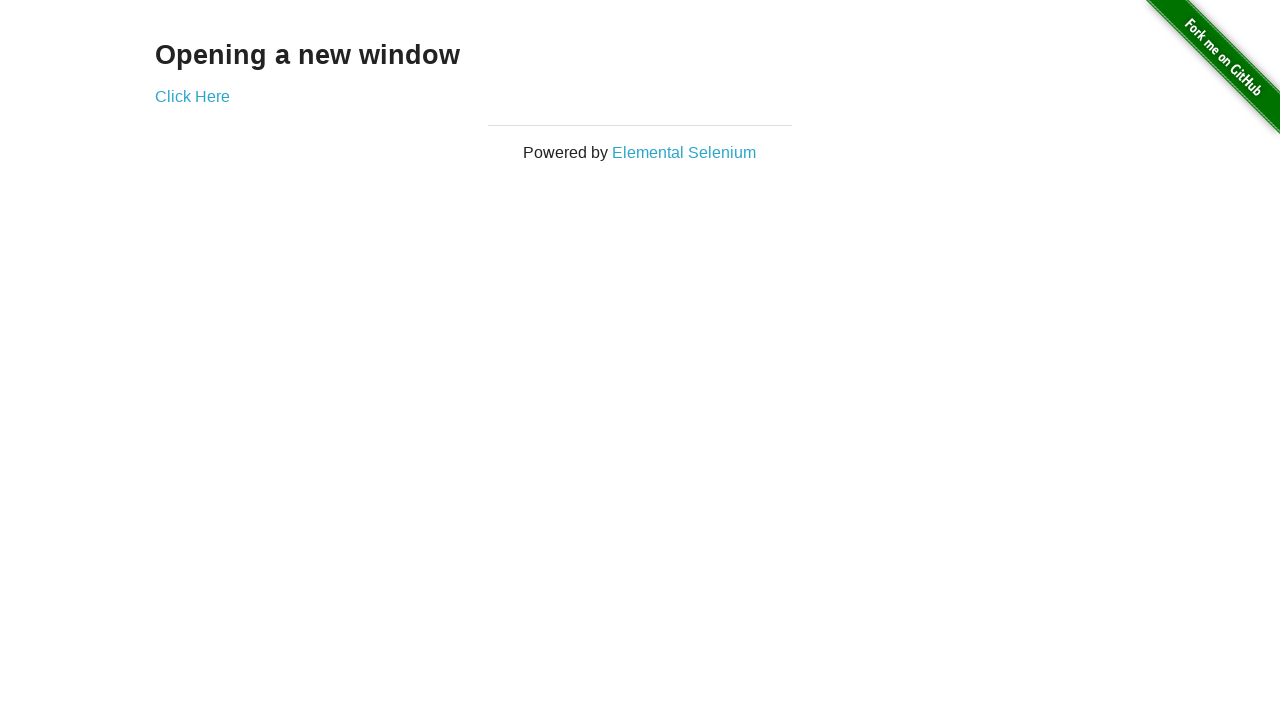

Clicked 'Click Here' link (iteration 1) to open a new window at (192, 96) on xpath=//a[.='Click Here']
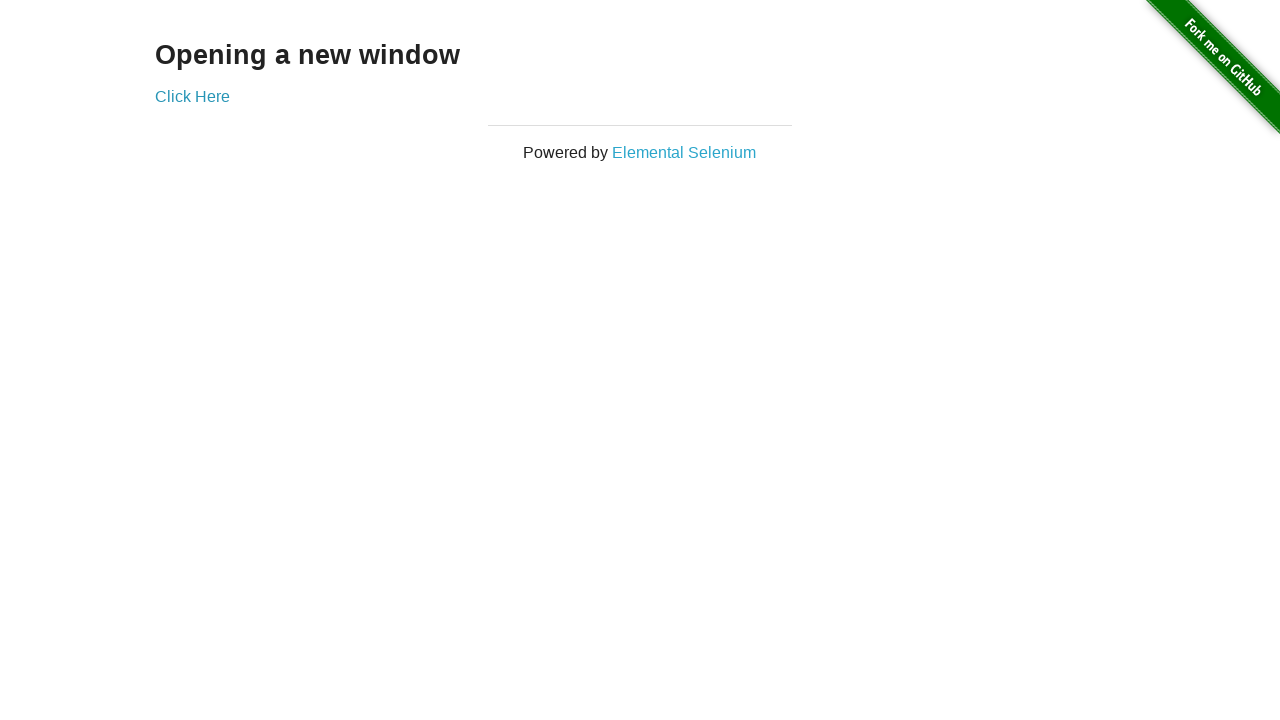

New window 1 loaded completely
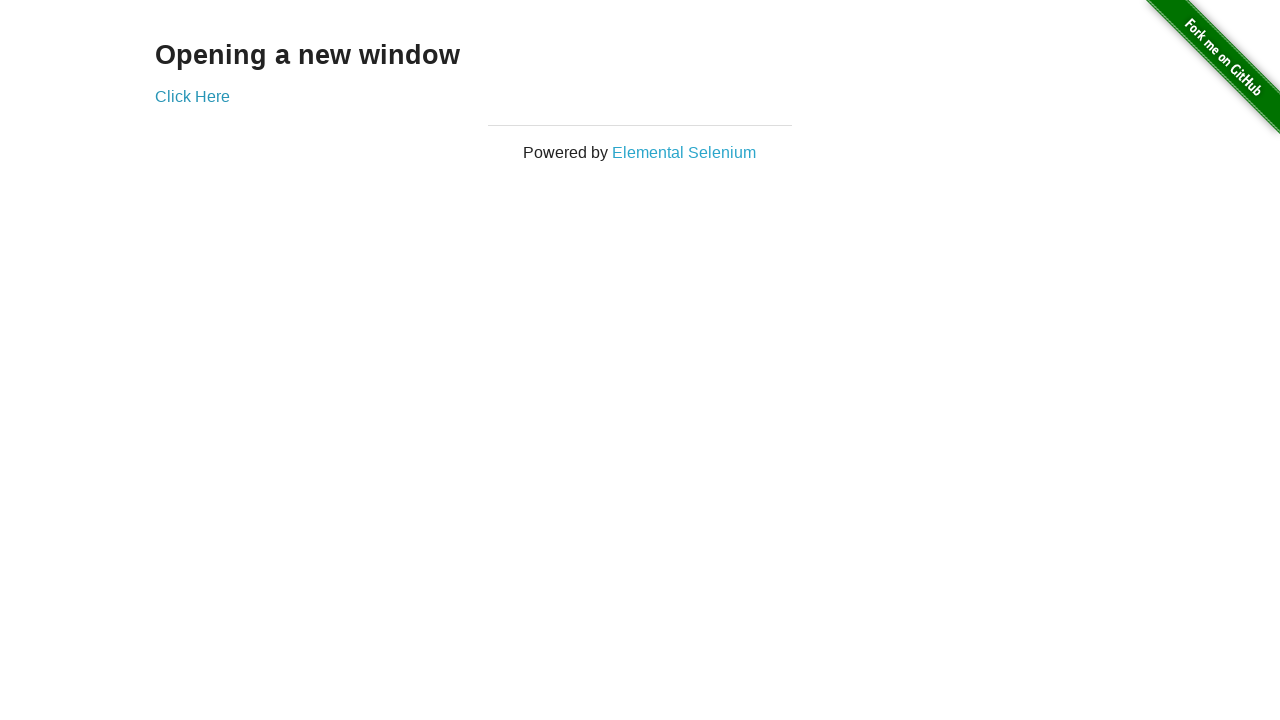

Clicked 'Click Here' link (iteration 2) to open a new window at (192, 96) on xpath=//a[.='Click Here']
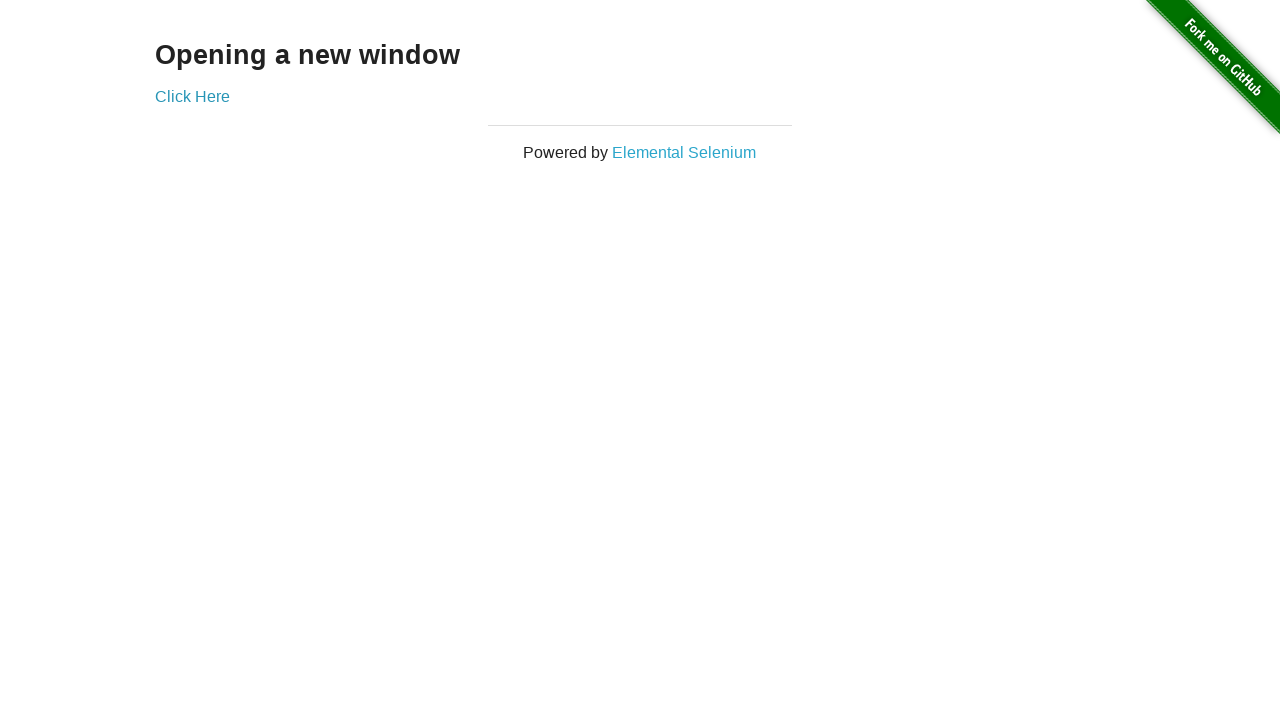

New window 2 loaded completely
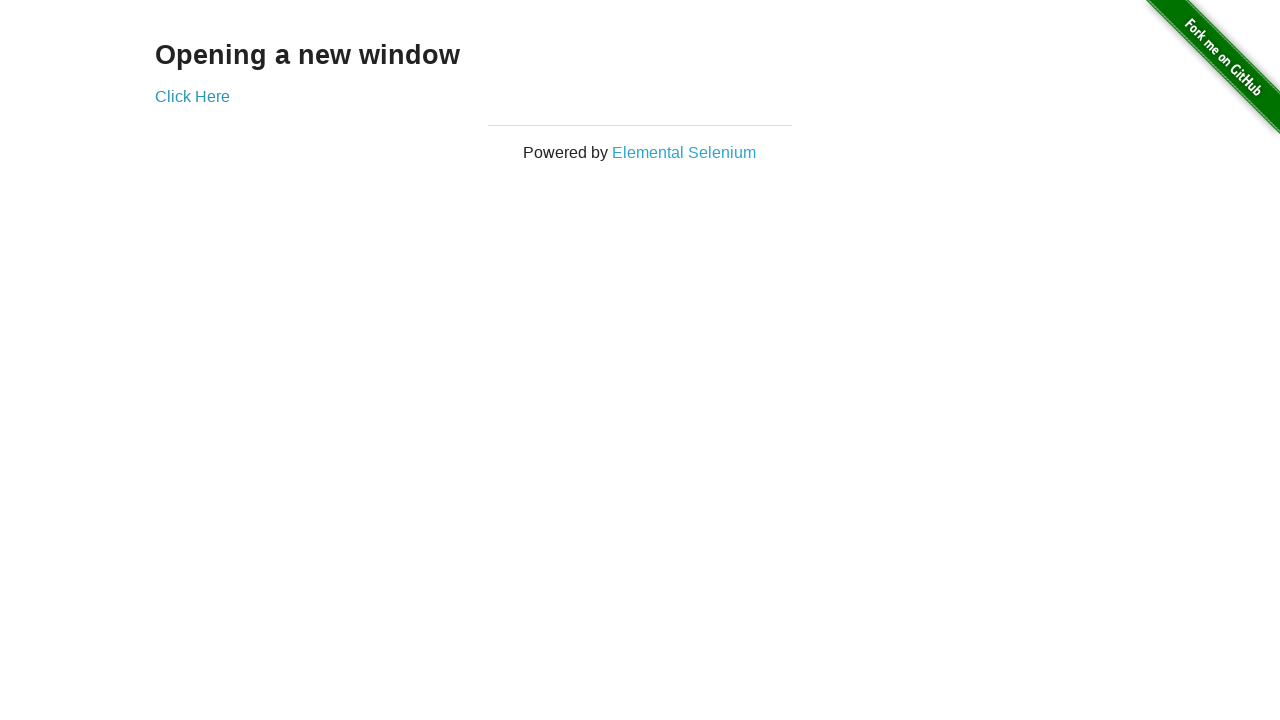

Clicked 'Click Here' link (iteration 3) to open a new window at (192, 96) on xpath=//a[.='Click Here']
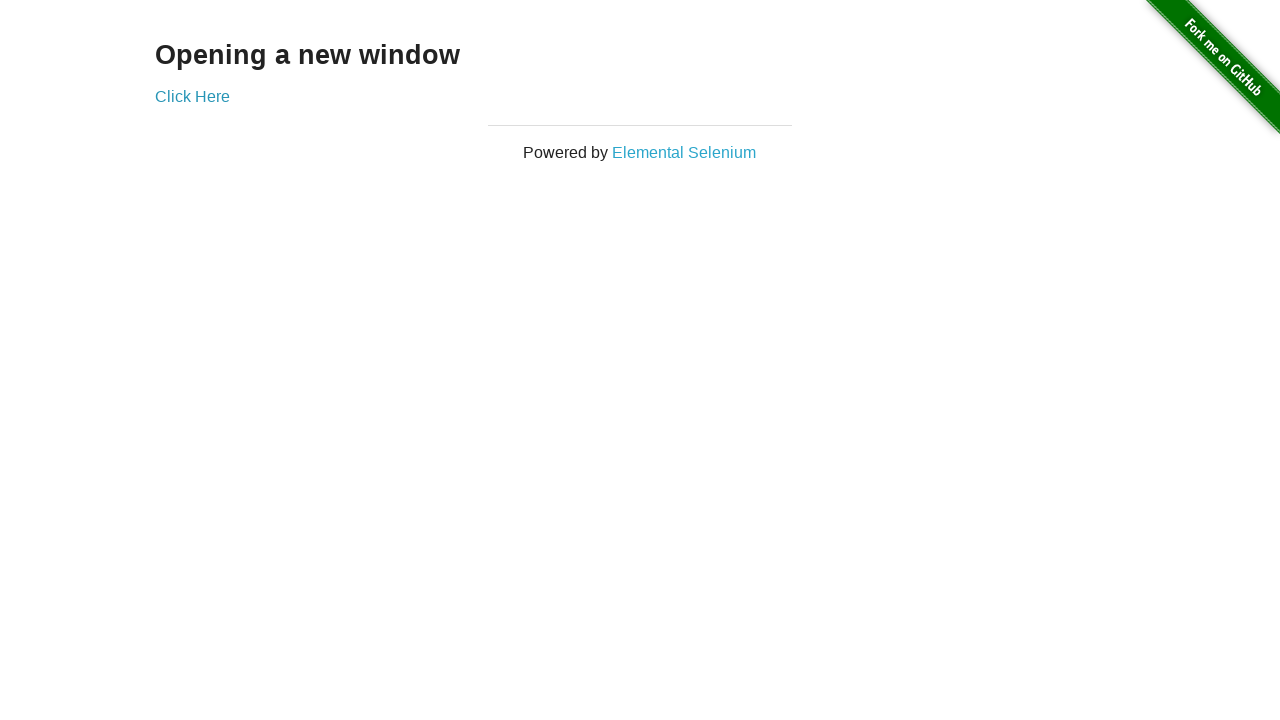

New window 3 loaded completely
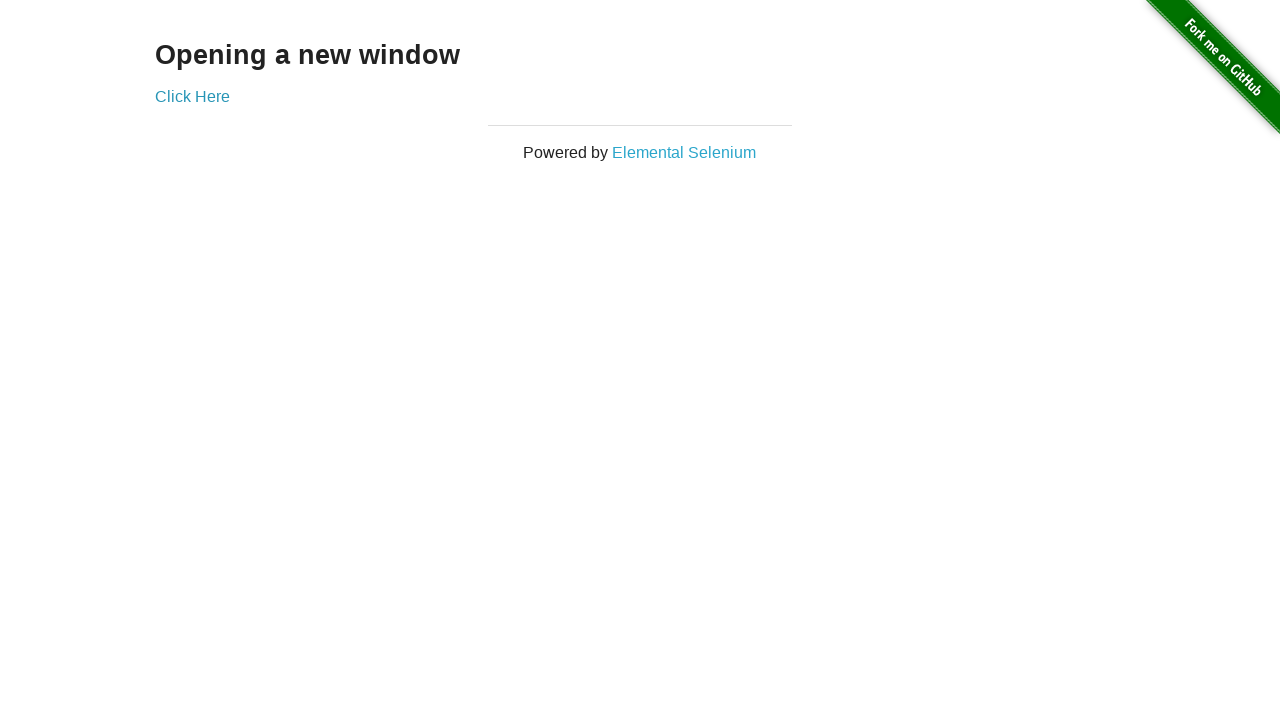

Closed a new window
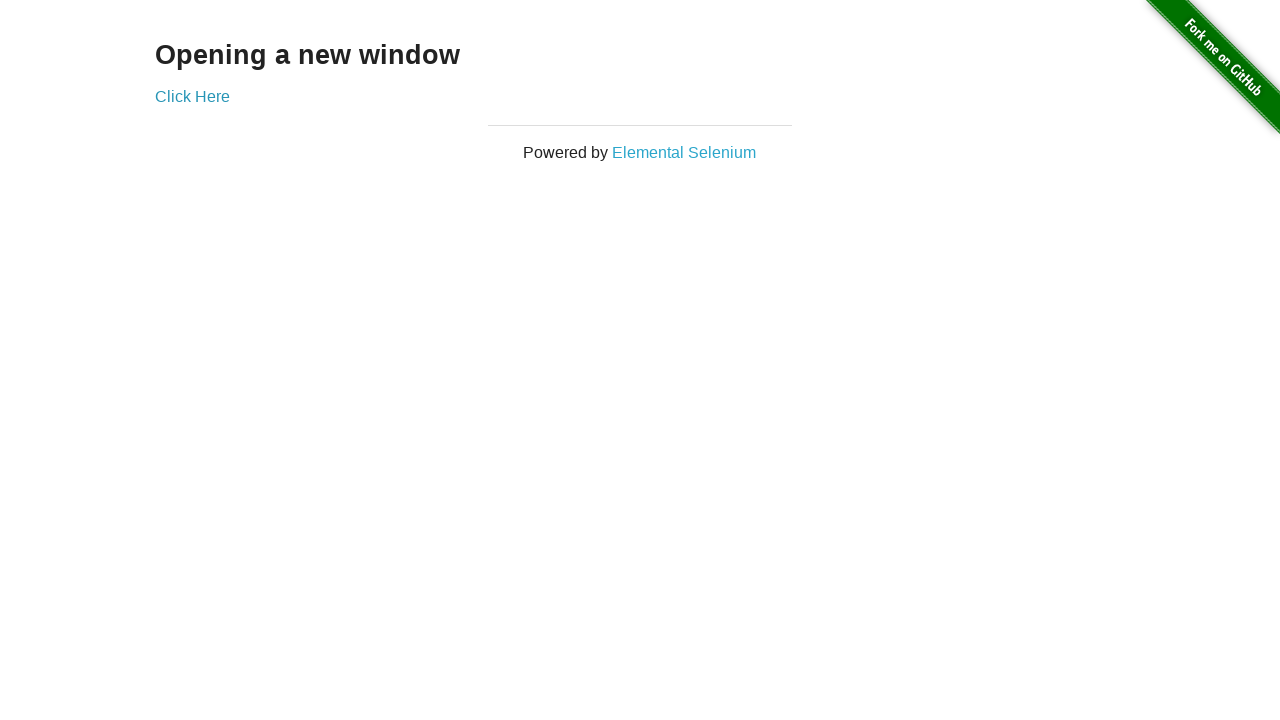

Closed a new window
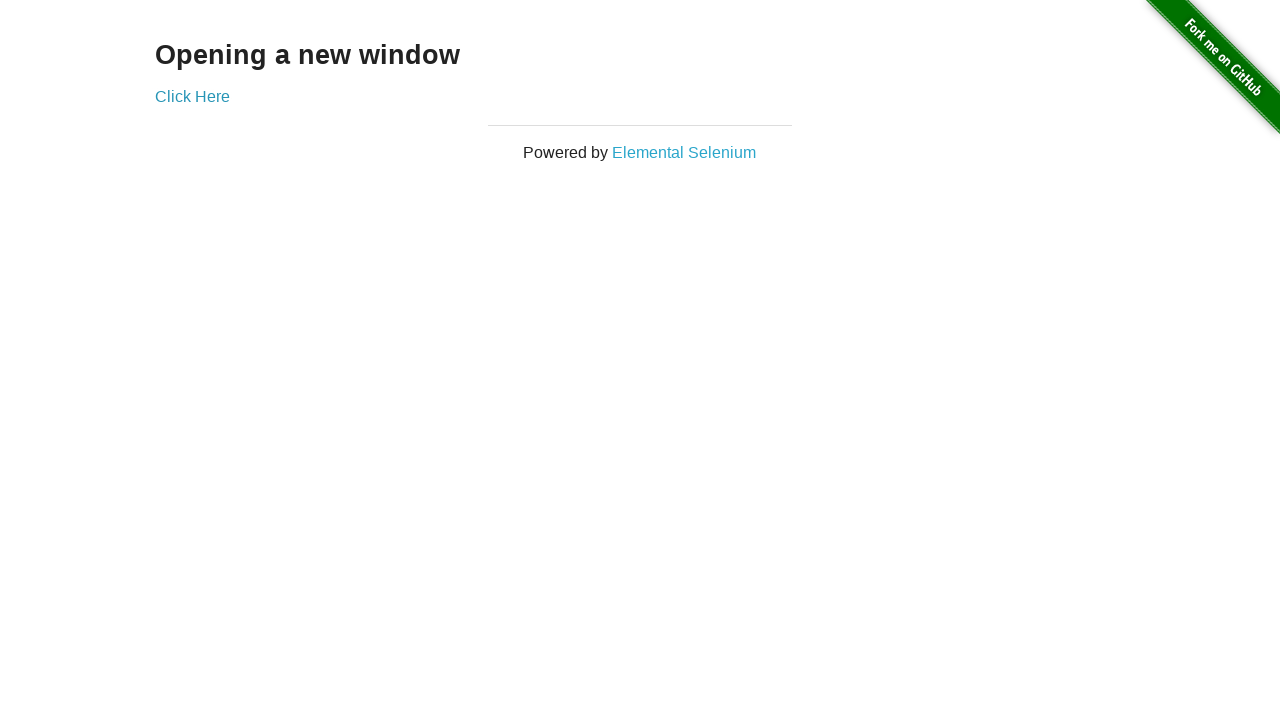

Closed a new window
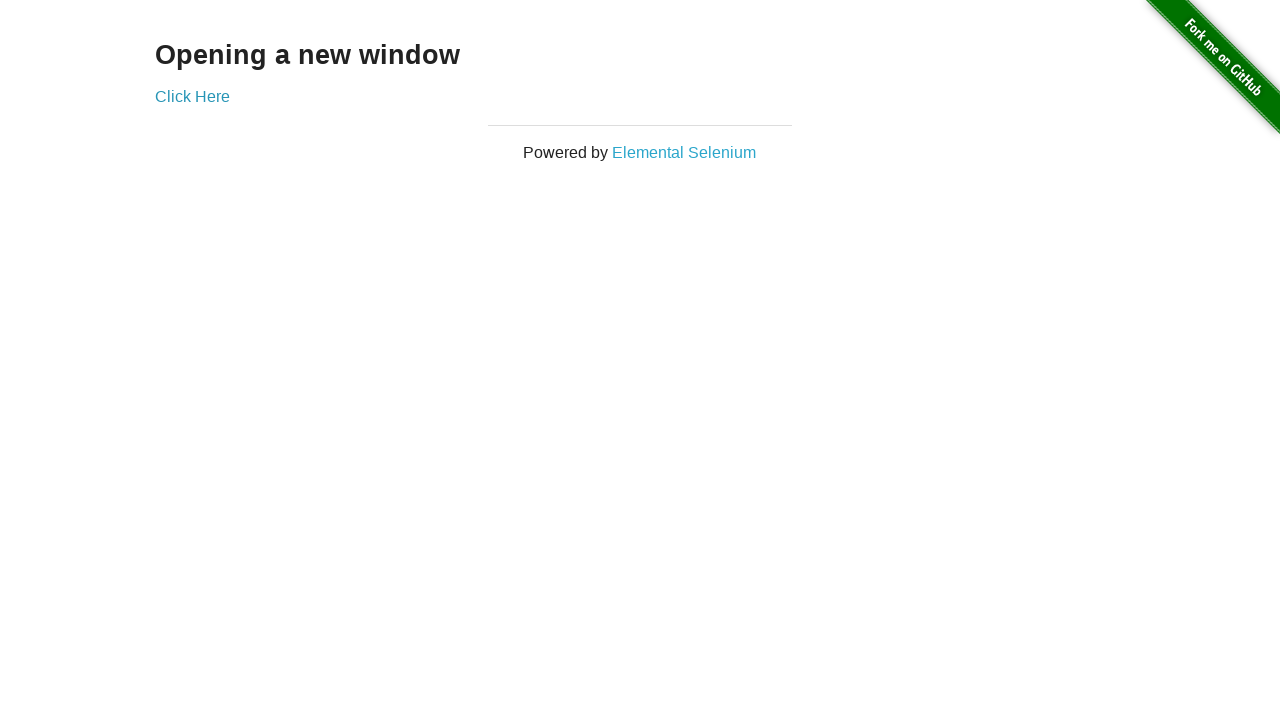

Brought main window to front
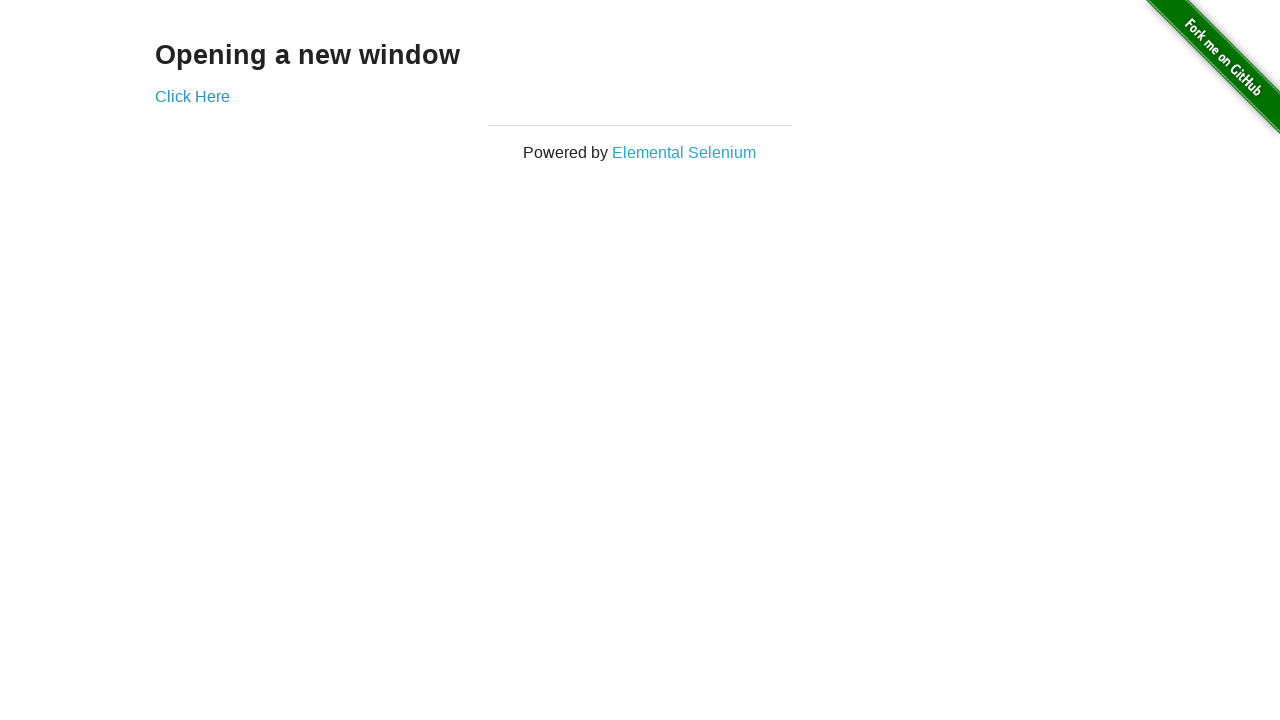

Main page title retrieved: The Internet
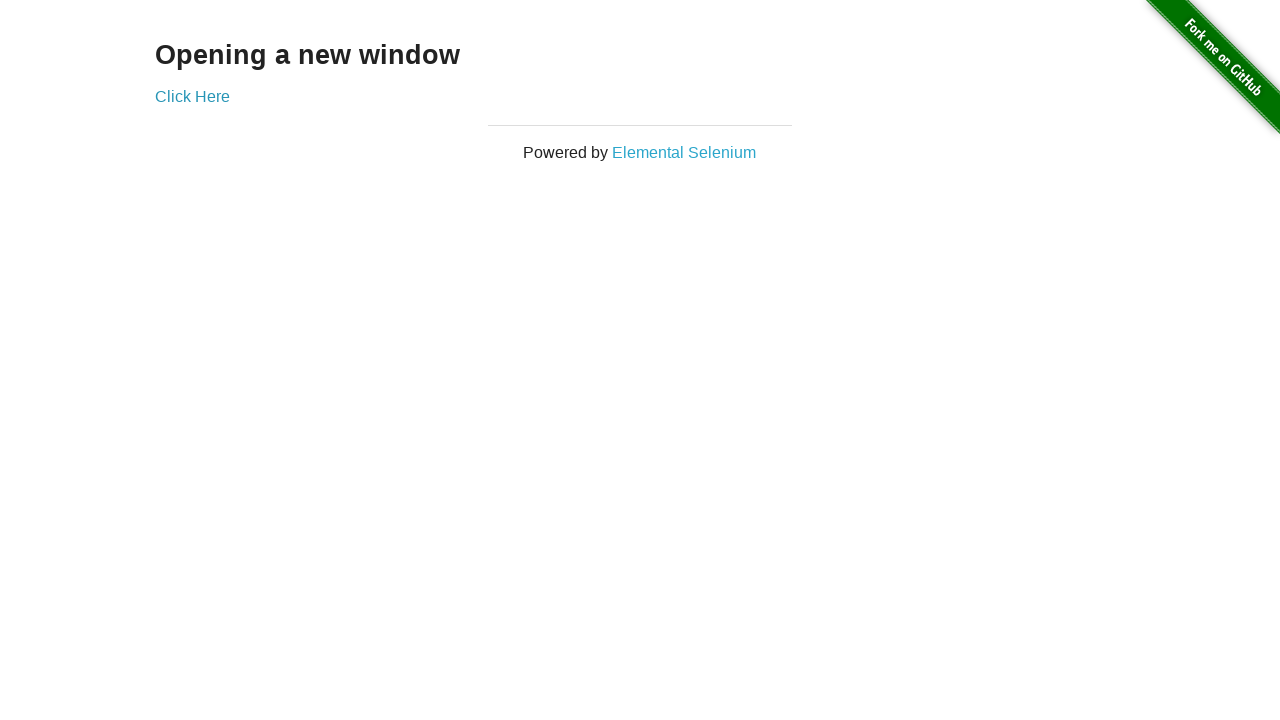

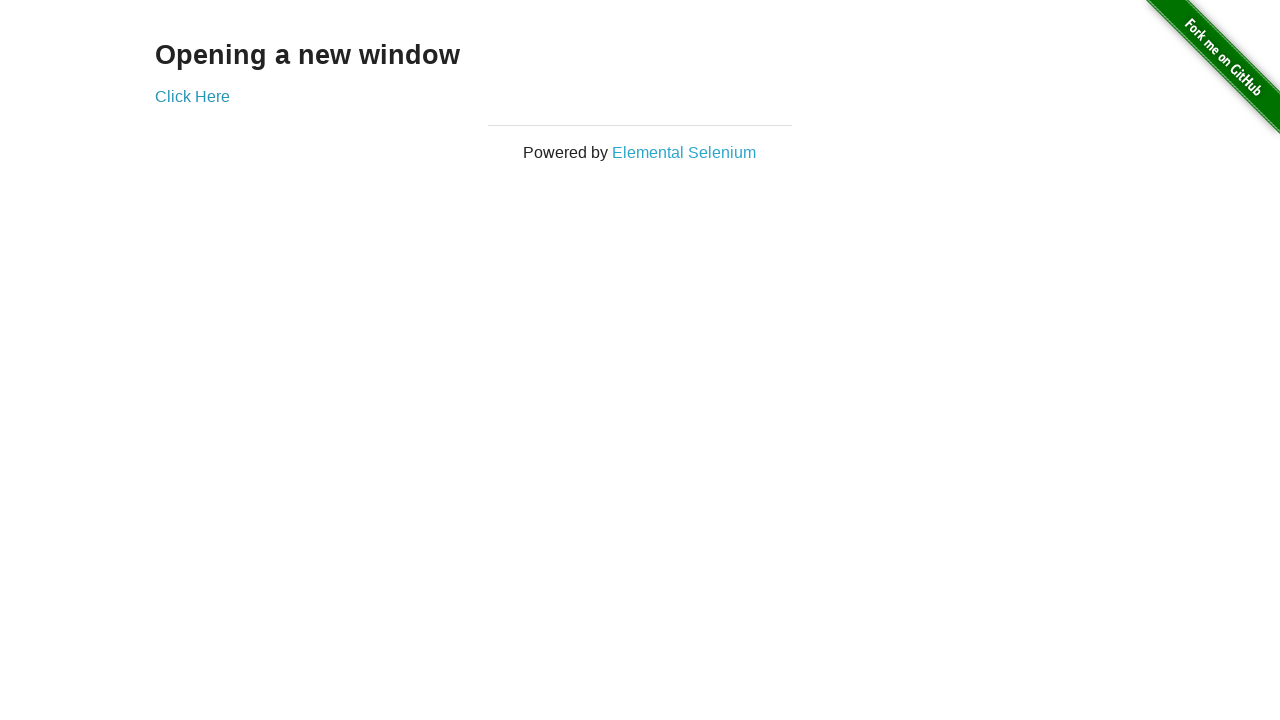